Tests Firefox browser by navigating to a blog website

Starting URL: https://arundavidjohnson.blogspot.in/

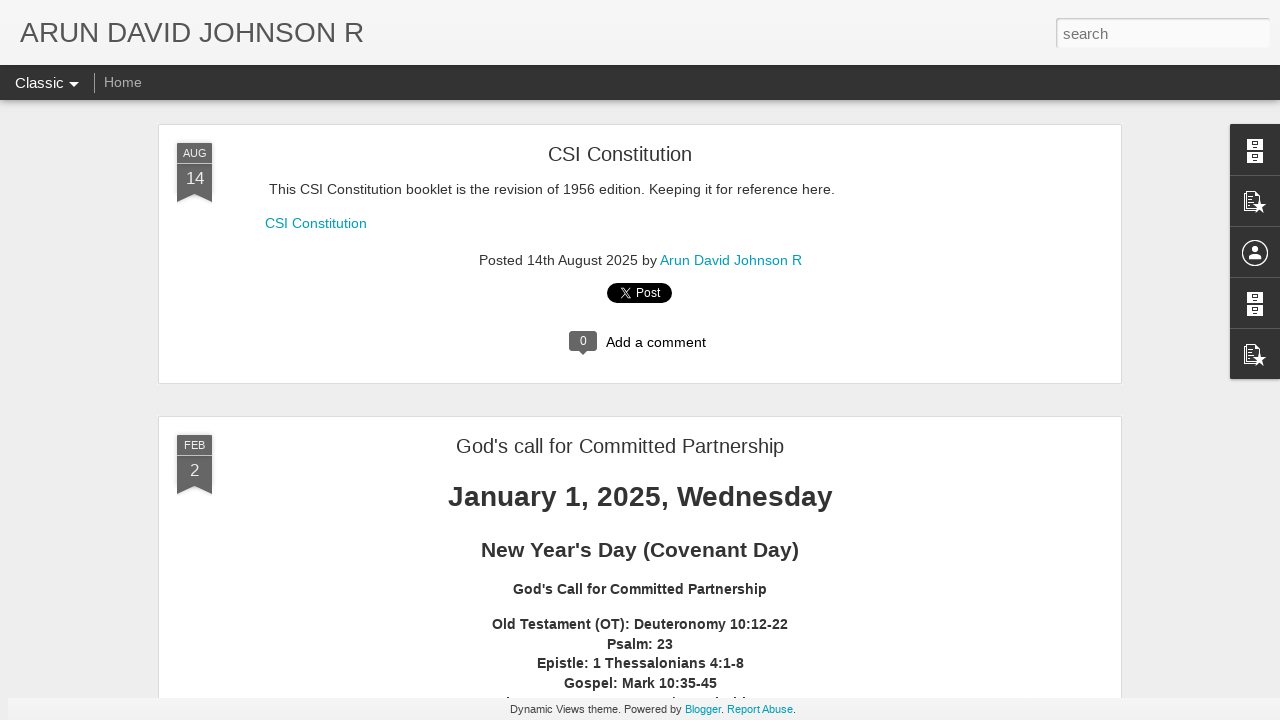

Navigated to Firefox blog website at https://arundavidjohnson.blogspot.in/
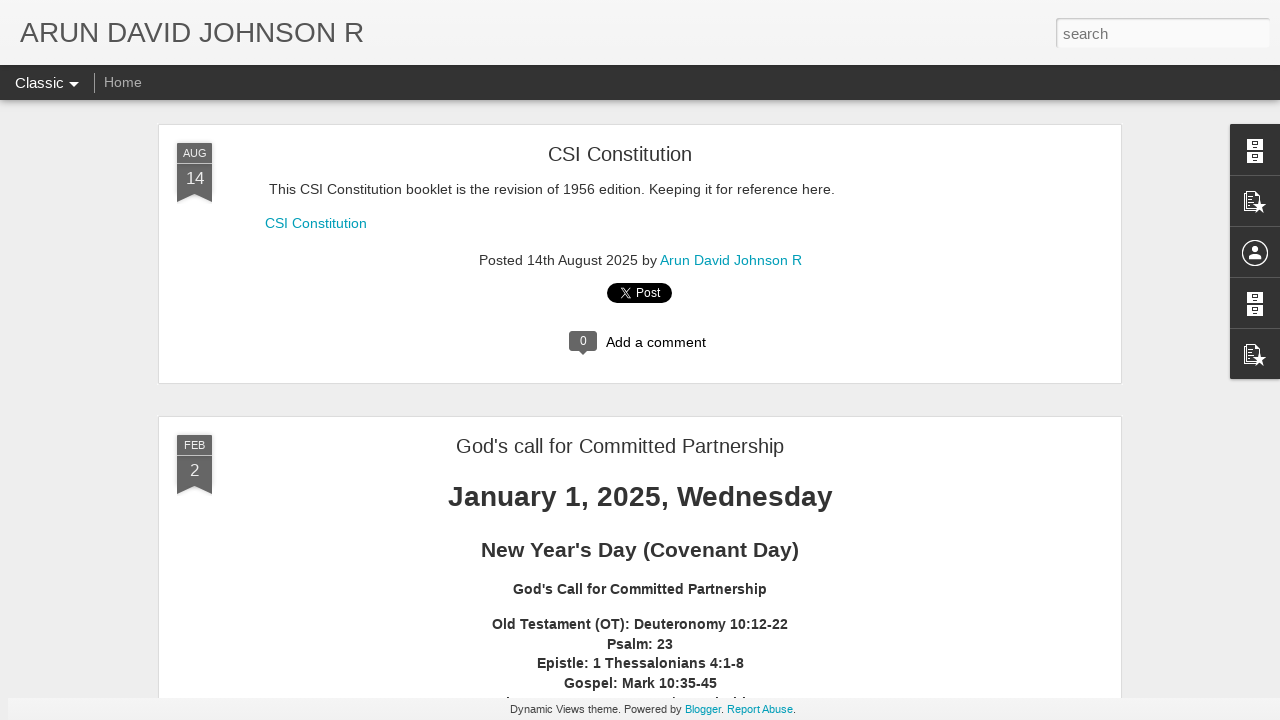

Navigation to blog website completed successfully
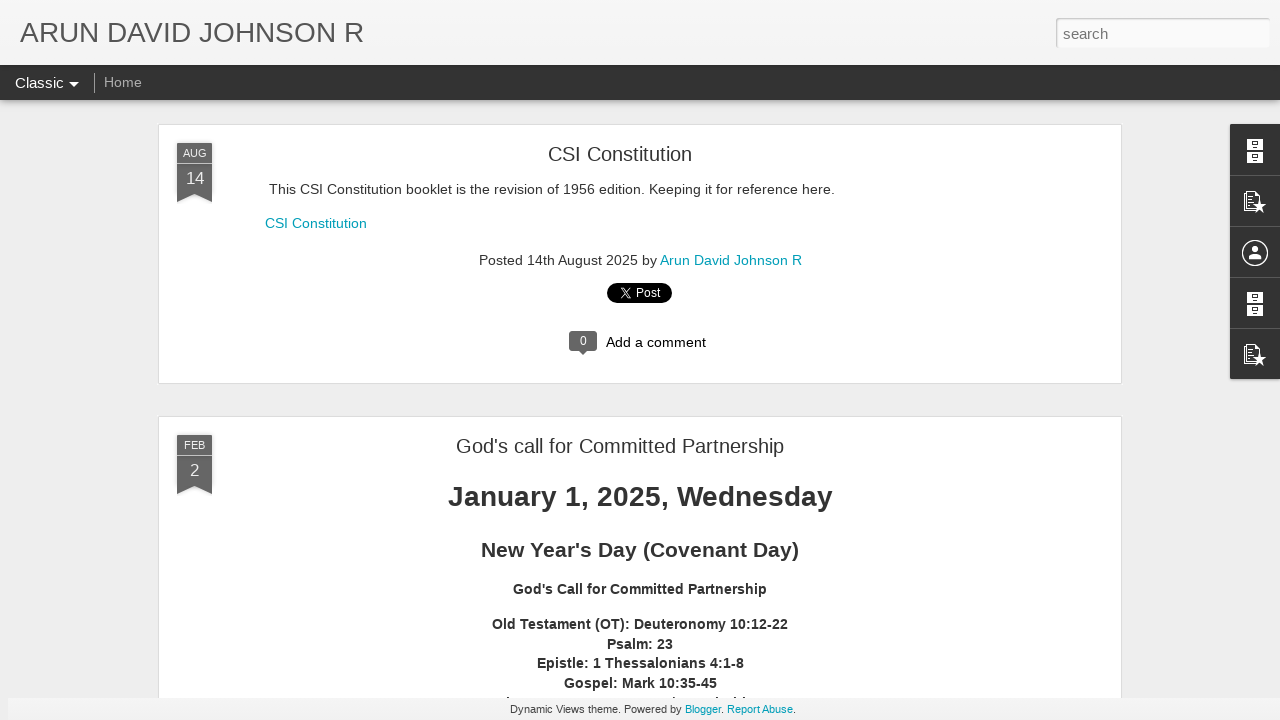

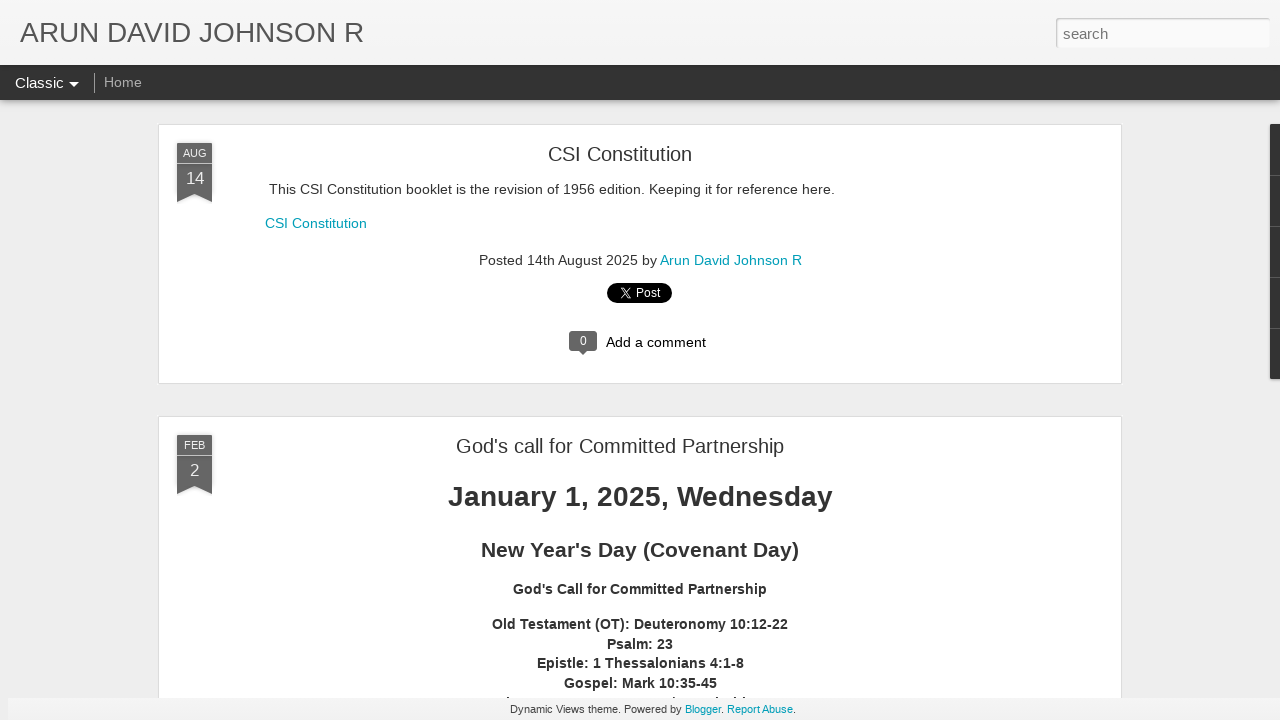